Tests that the complete all checkbox updates state when individual items are completed or cleared

Starting URL: https://demo.playwright.dev/todomvc

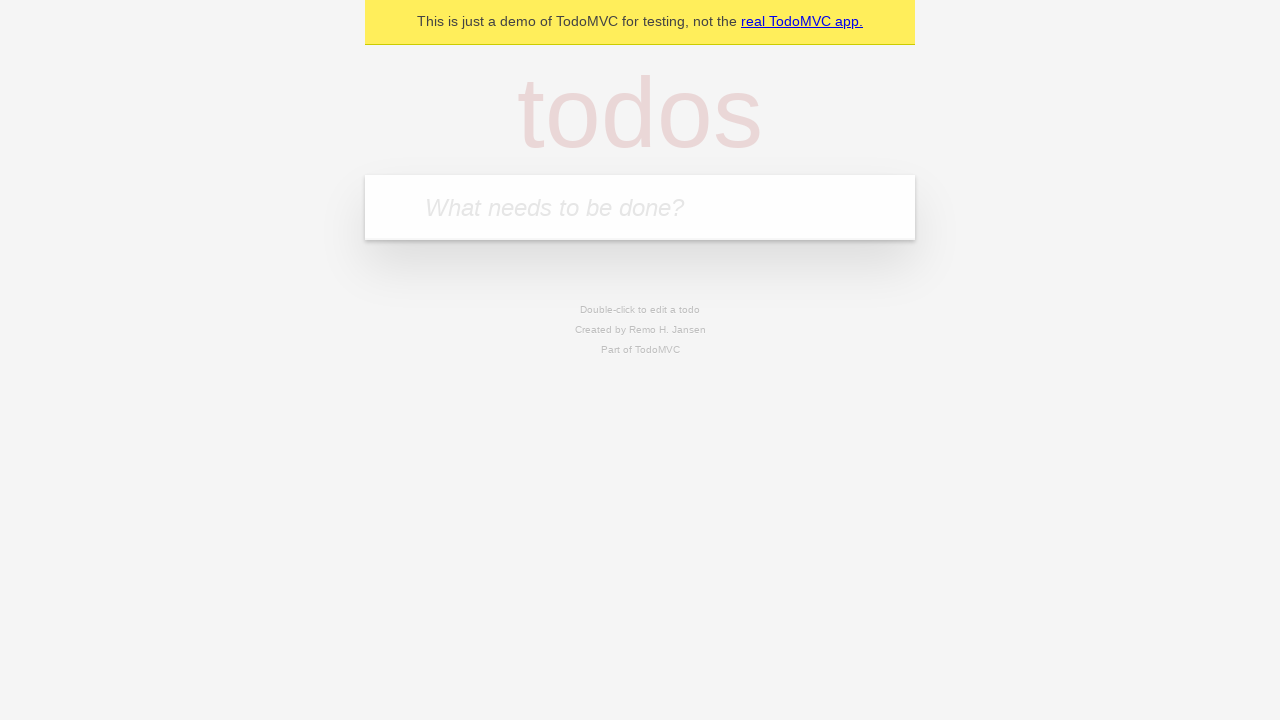

Filled new todo input with 'buy some cheese' on .new-todo
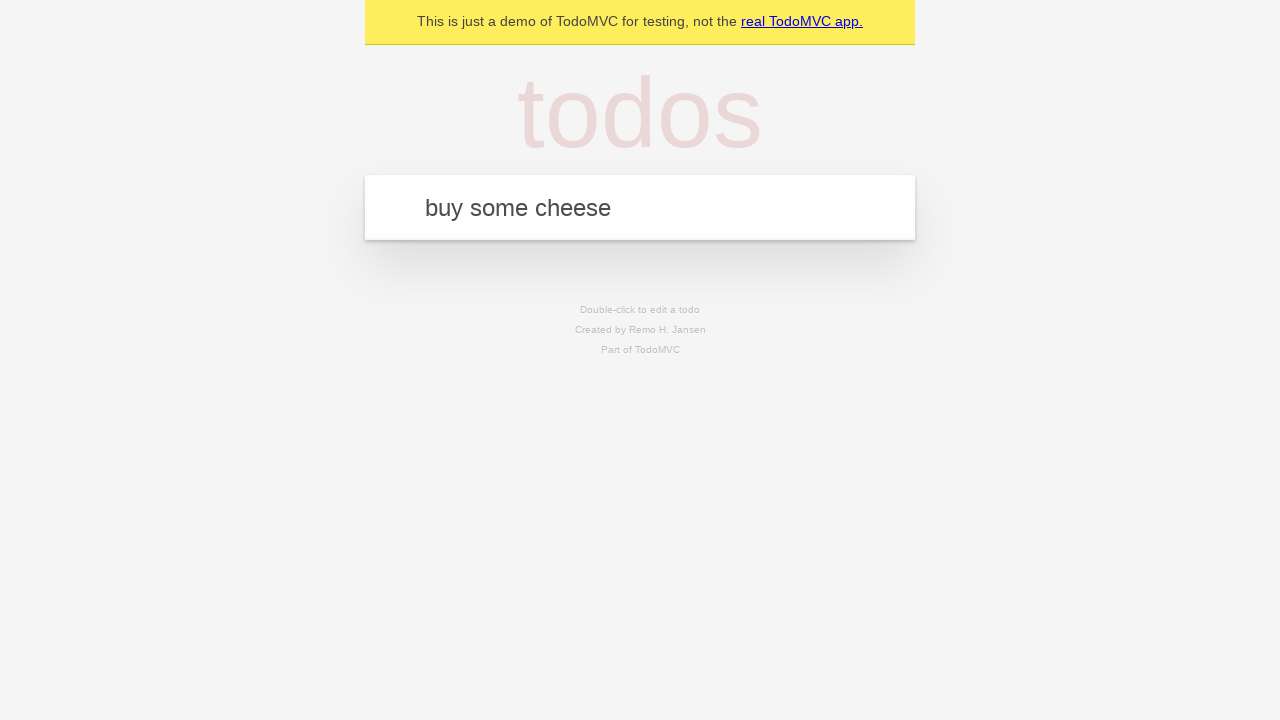

Pressed Enter to create first todo item on .new-todo
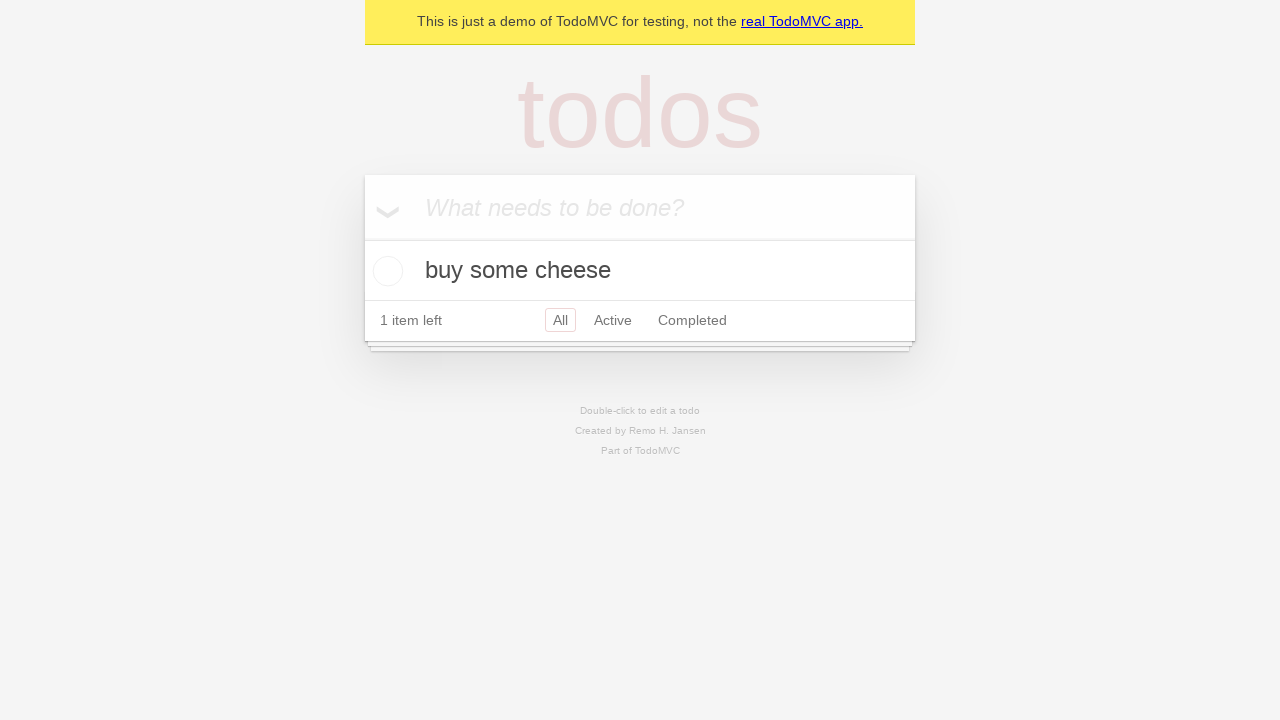

Filled new todo input with 'feed the cat' on .new-todo
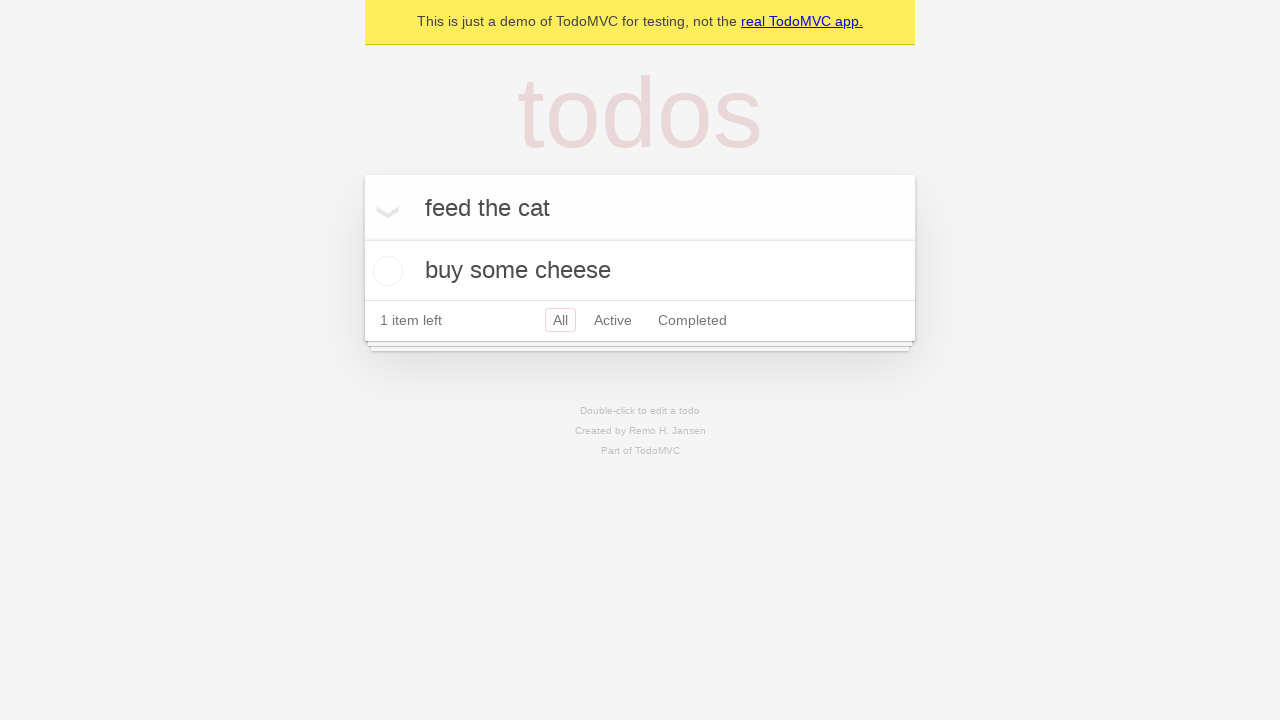

Pressed Enter to create second todo item on .new-todo
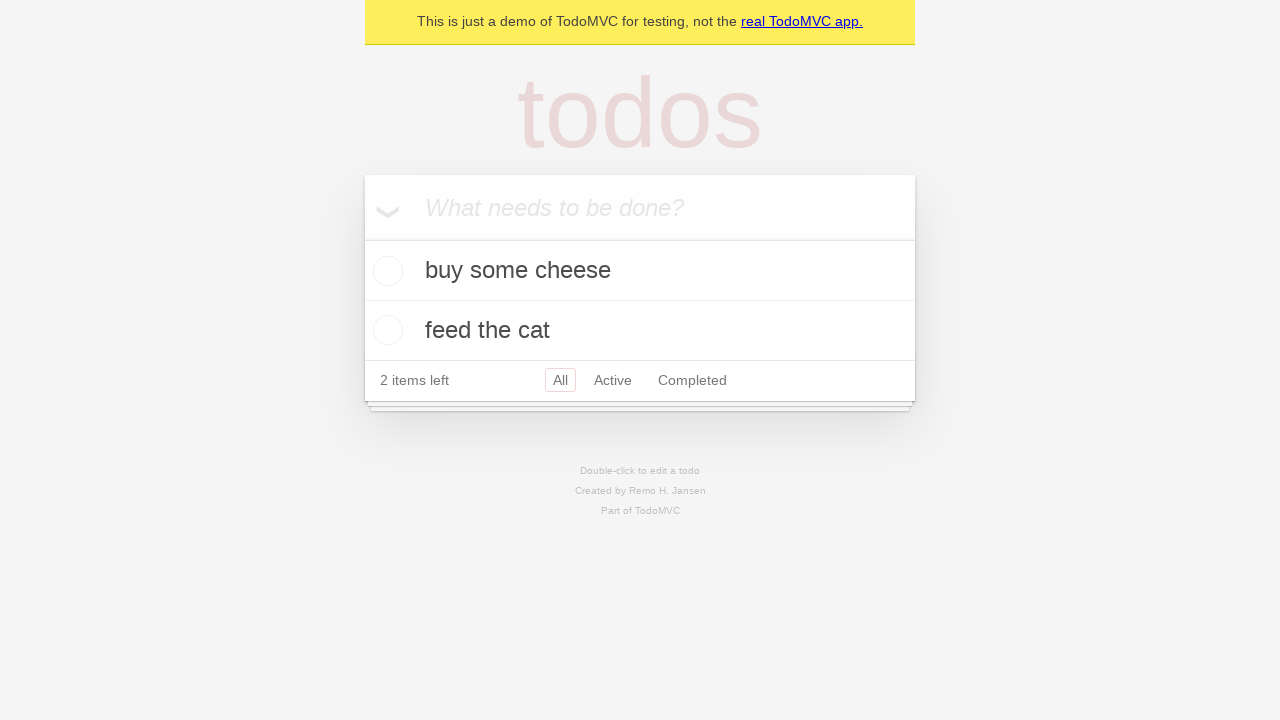

Filled new todo input with 'book a doctors appointment' on .new-todo
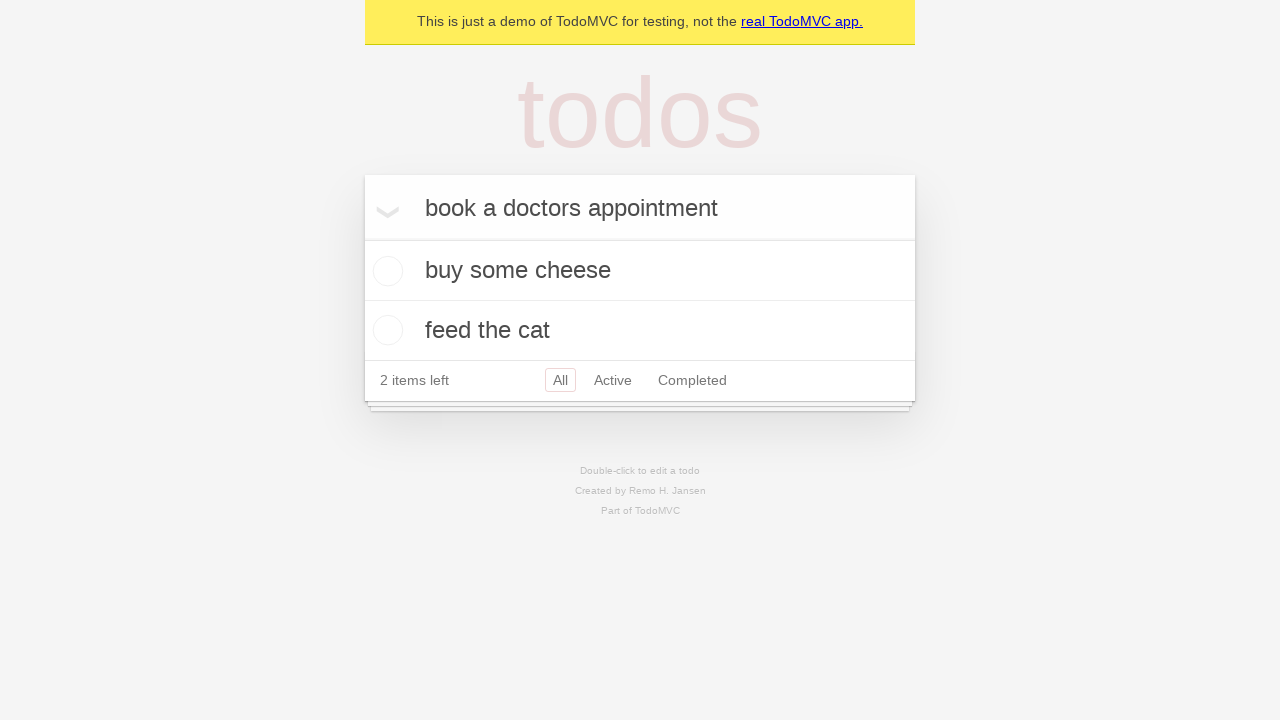

Pressed Enter to create third todo item on .new-todo
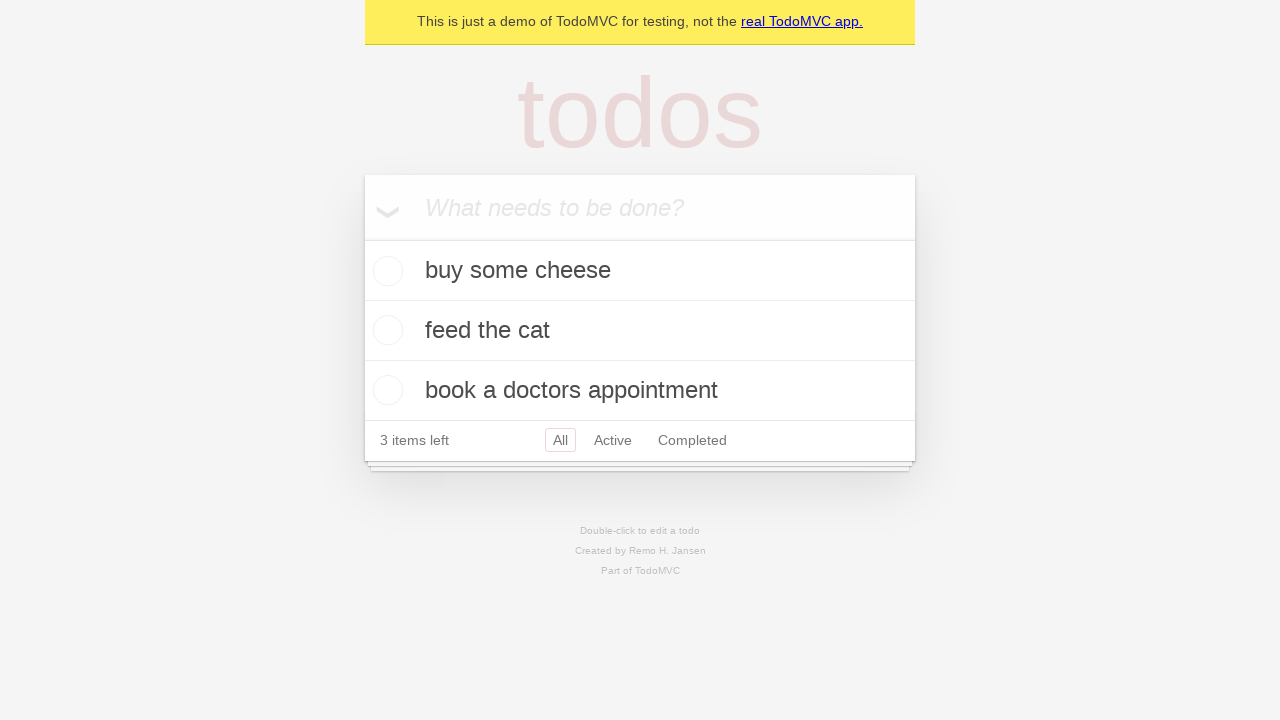

Waited for all three todo items to load
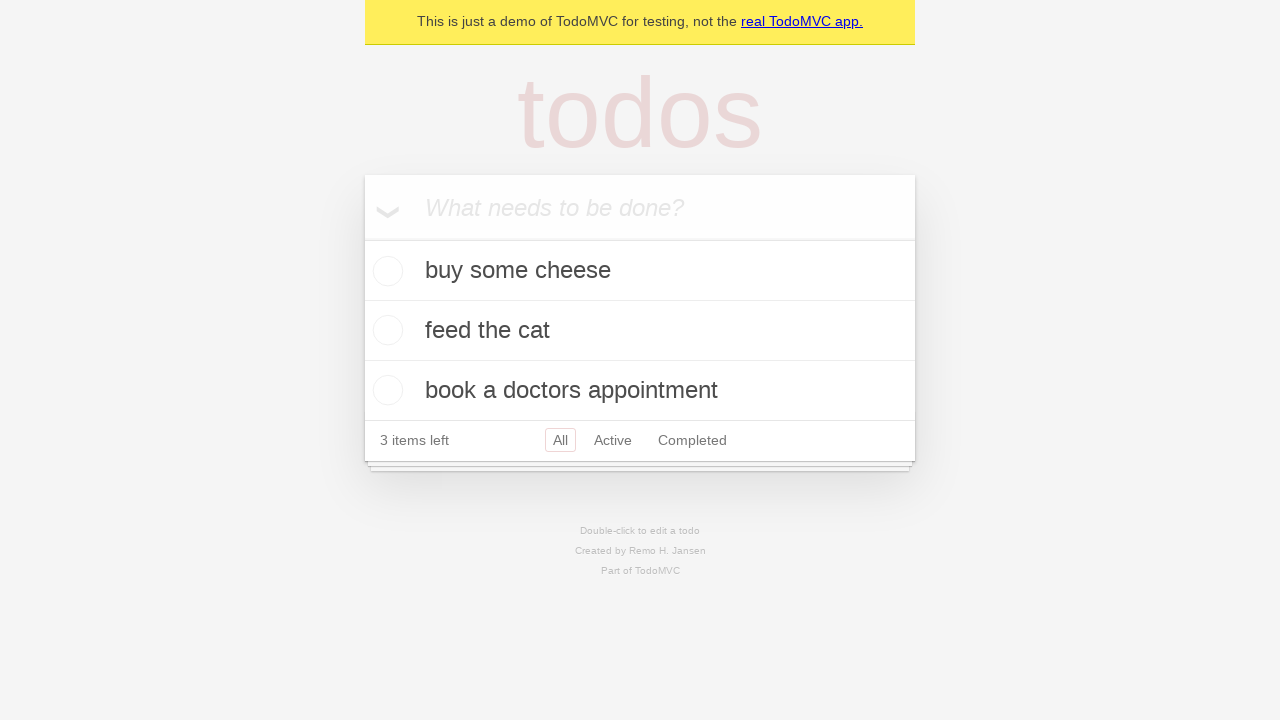

Clicked toggle-all checkbox to complete all todos at (362, 238) on .toggle-all
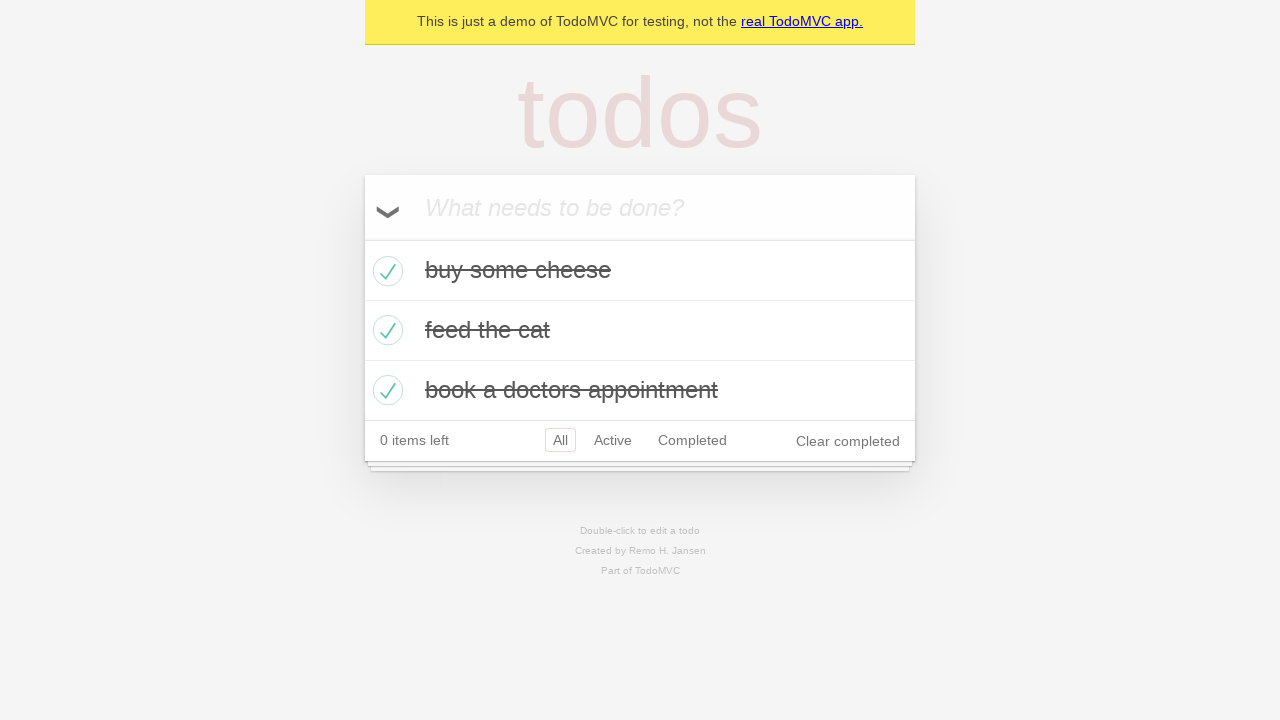

Unchecked first todo item at (385, 271) on .todo-list li >> nth=0 >> .toggle
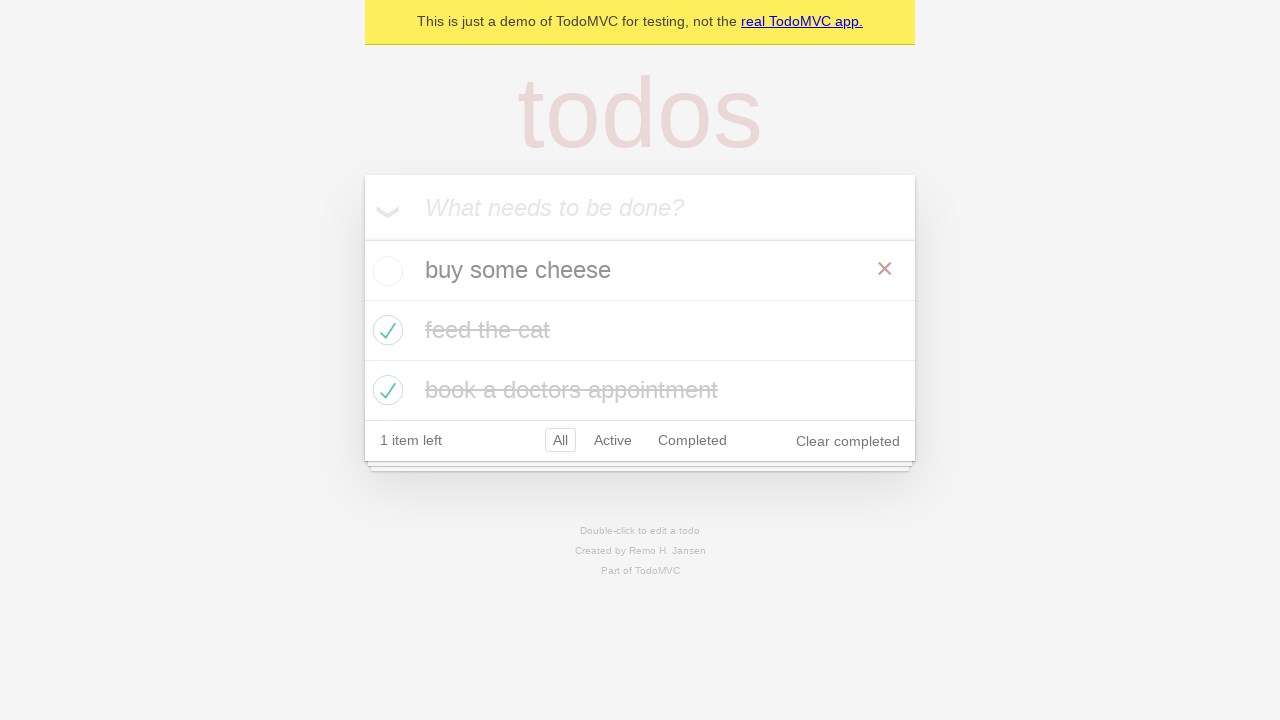

Re-checked first todo item at (385, 271) on .todo-list li >> nth=0 >> .toggle
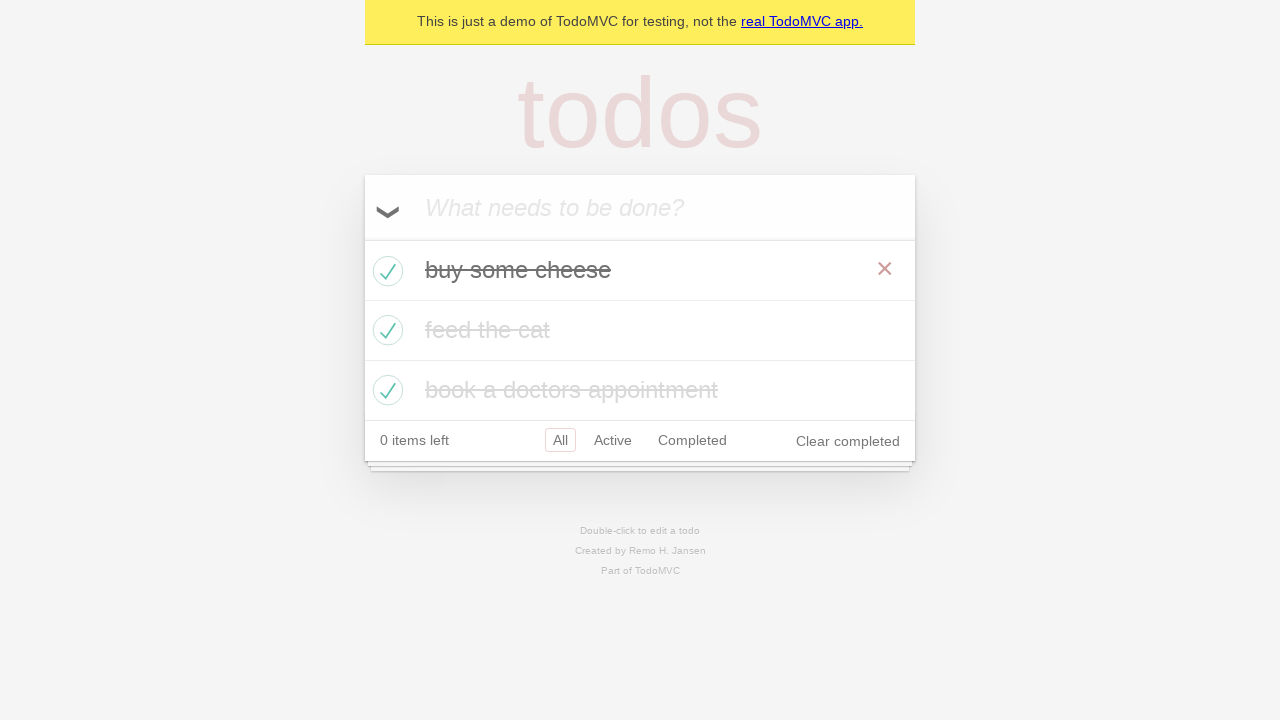

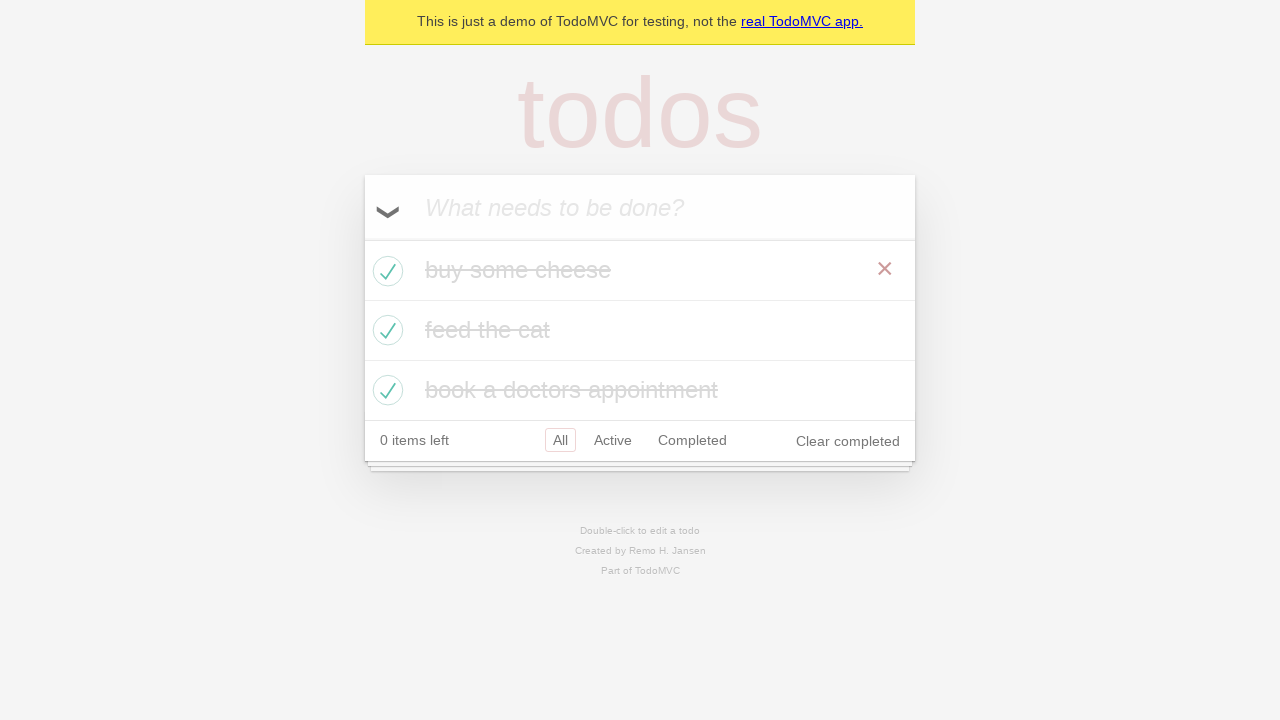